Navigates to My Account page from the navigation bar and verifies the page title and URL

Starting URL: https://cms.demo.katalon.com

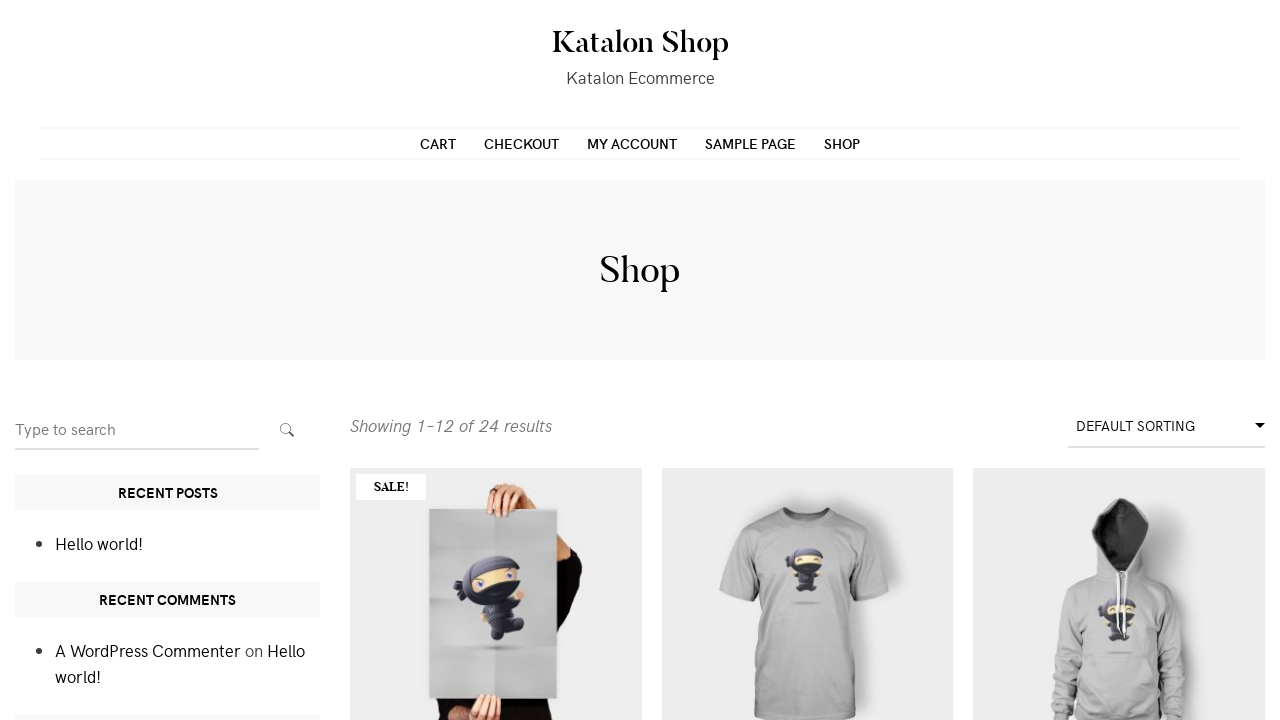

Clicked on My Account link in navigation bar at (632, 143) on xpath=//*[@id='primary-menu']/ul/li[3]/a
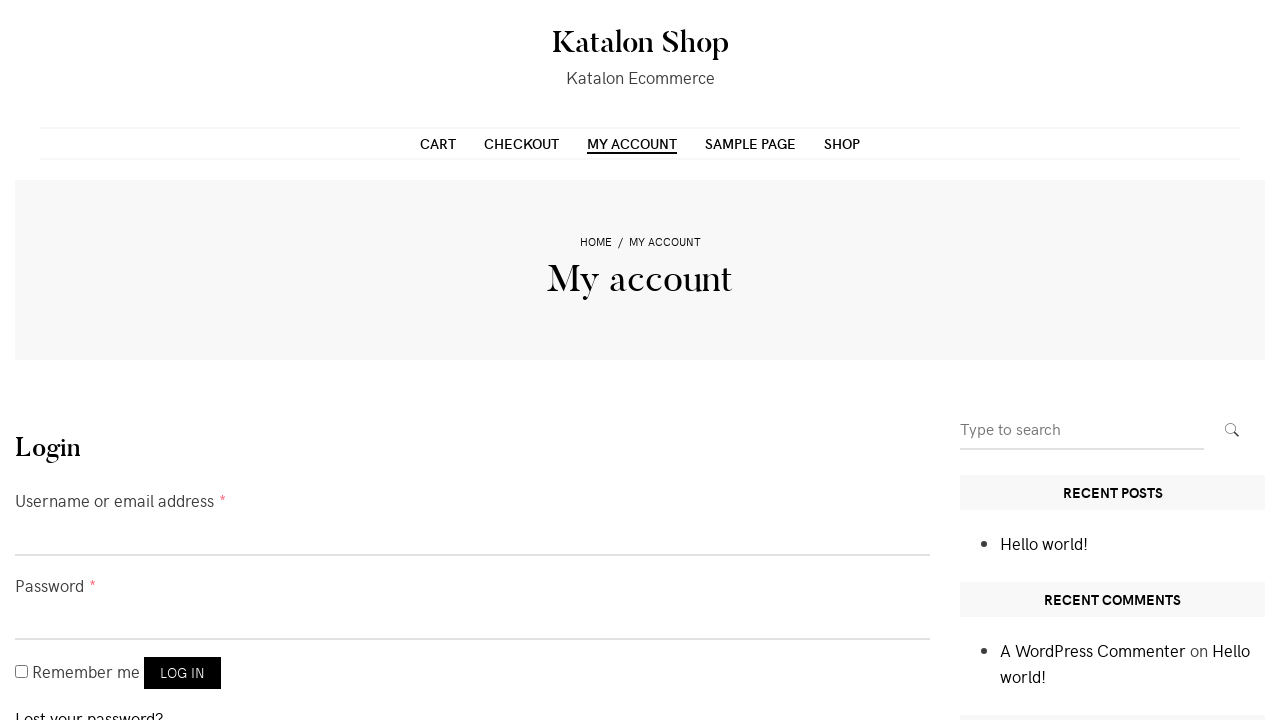

Verified page title is 'My account – Katalon Shop'
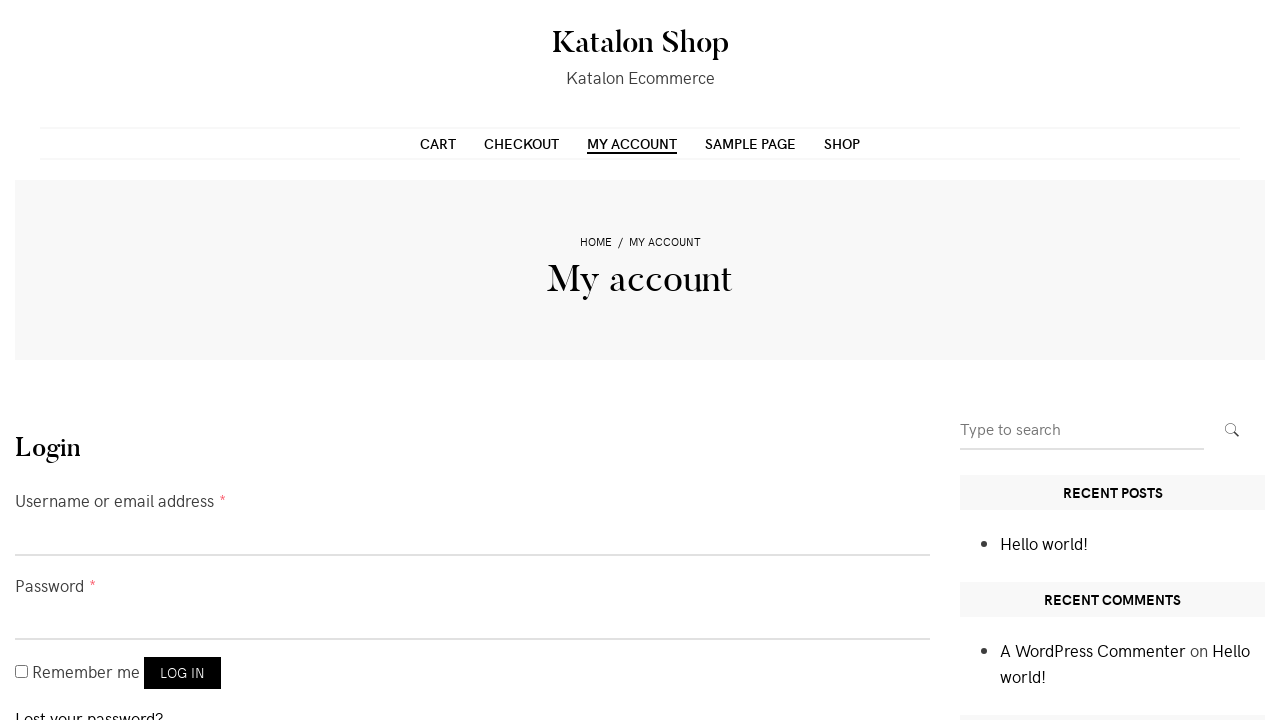

Verified URL contains '/my-account'
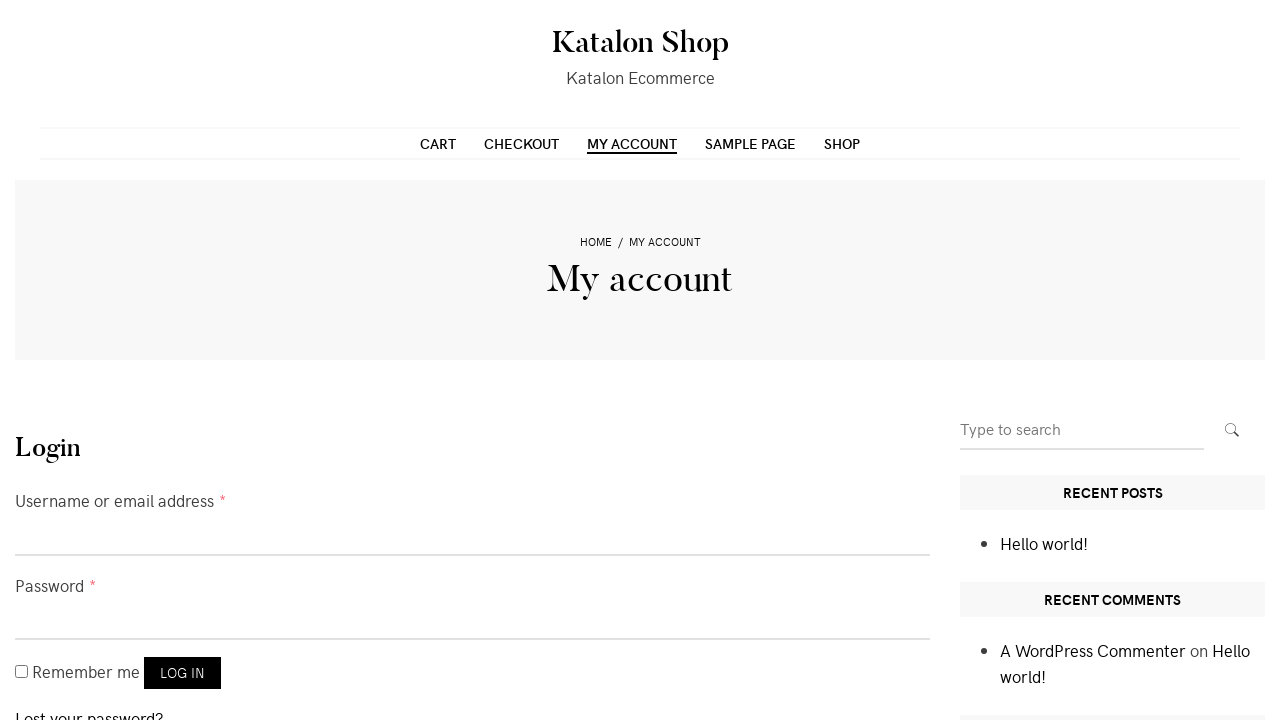

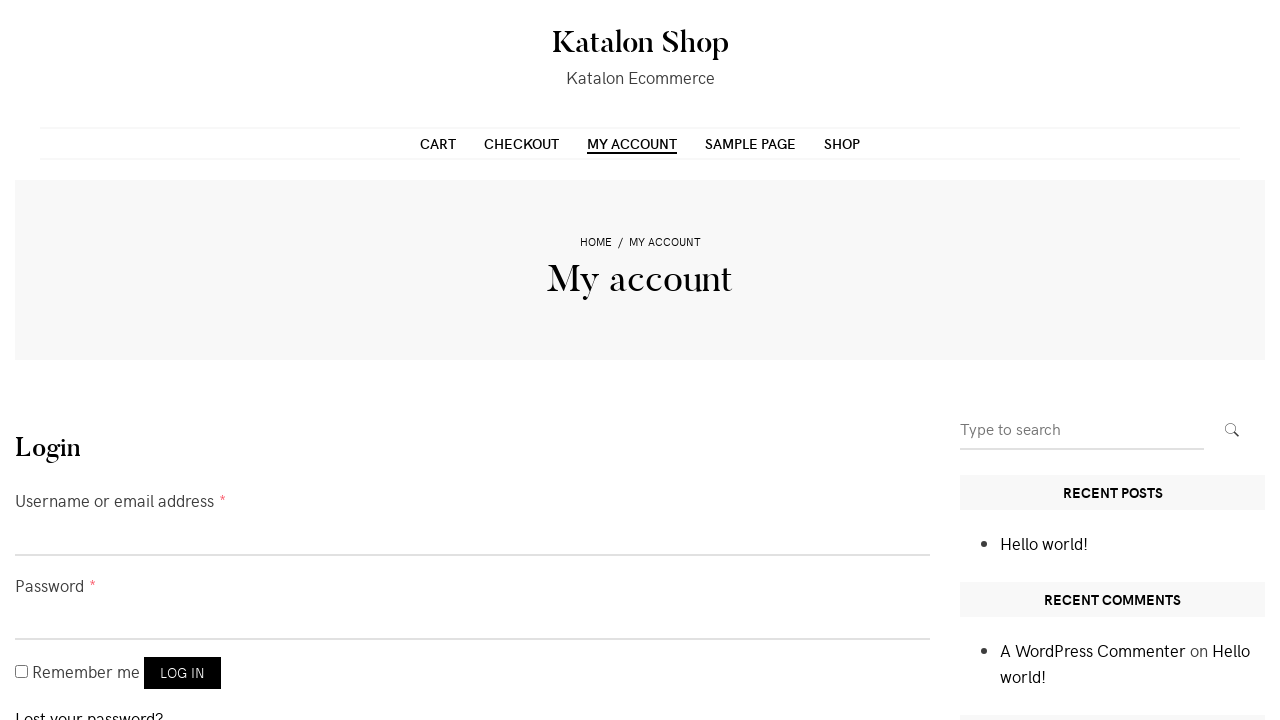